Navigates to a music conversion website, enters text in an input field, clicks convert button, and downloads a MIDI file

Starting URL: https://colinhume.com/music.aspx

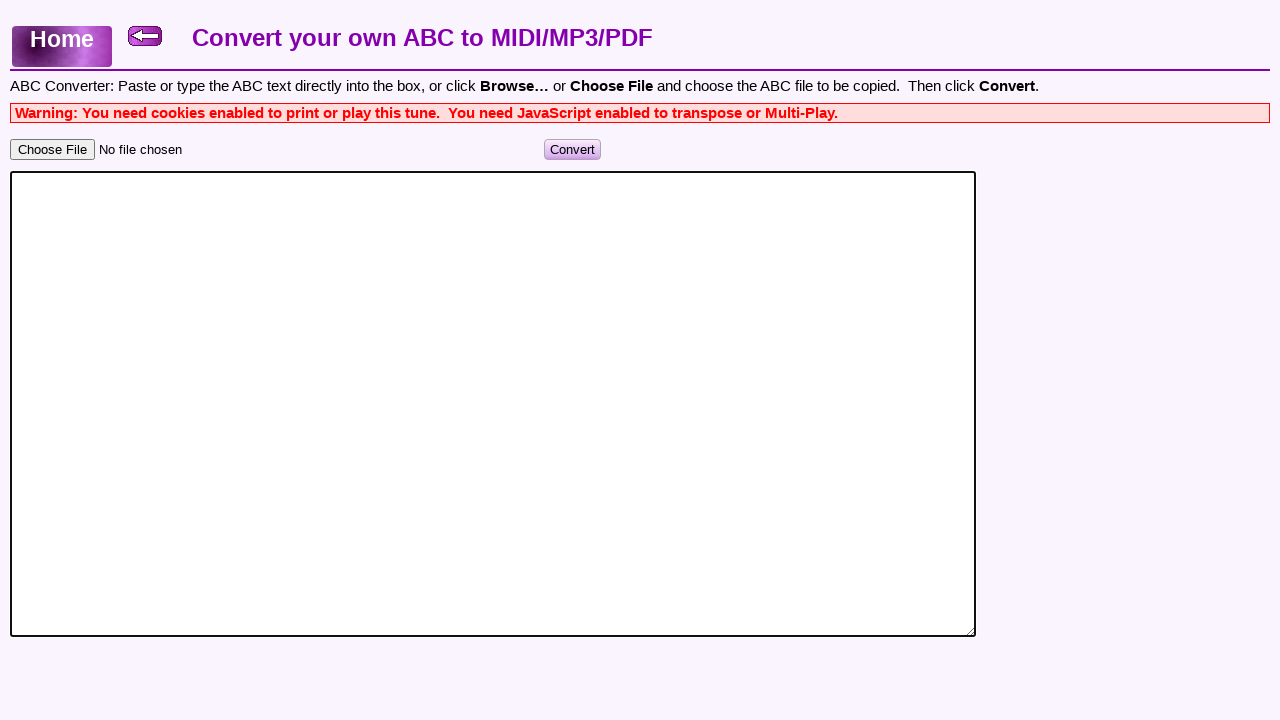

Navigated to music conversion website
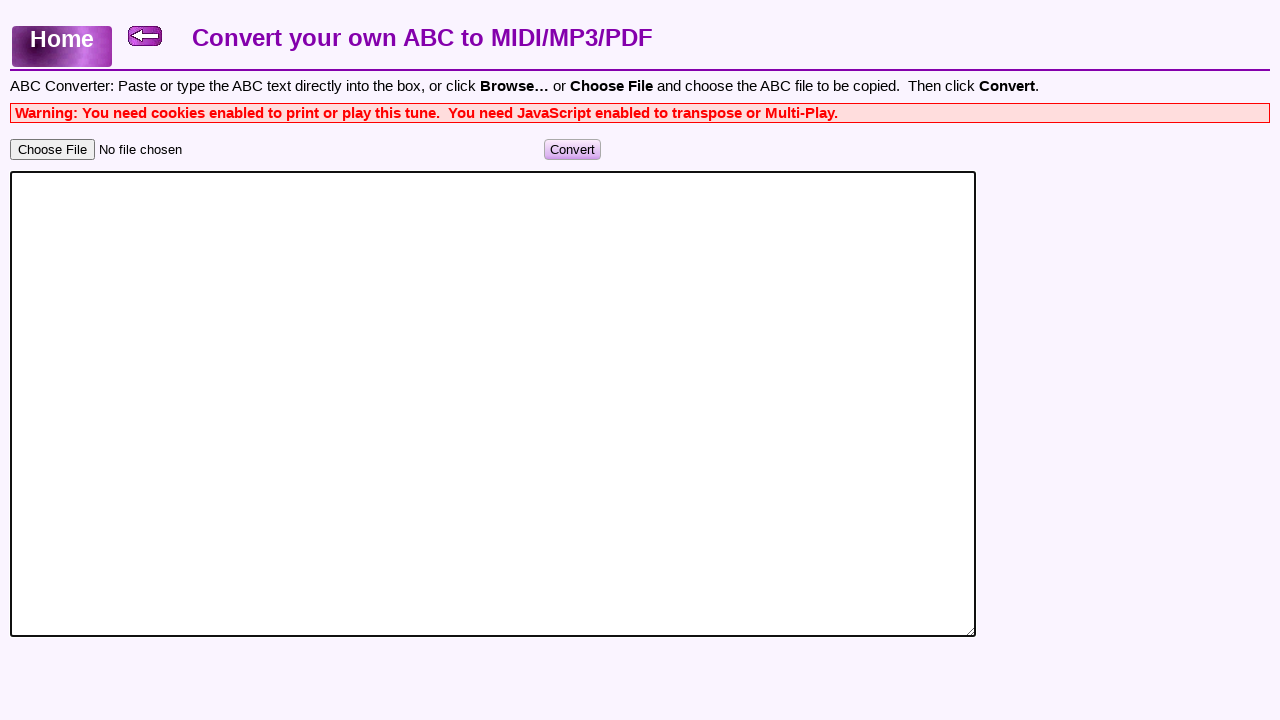

Entered sample music notation in input field on #InBox
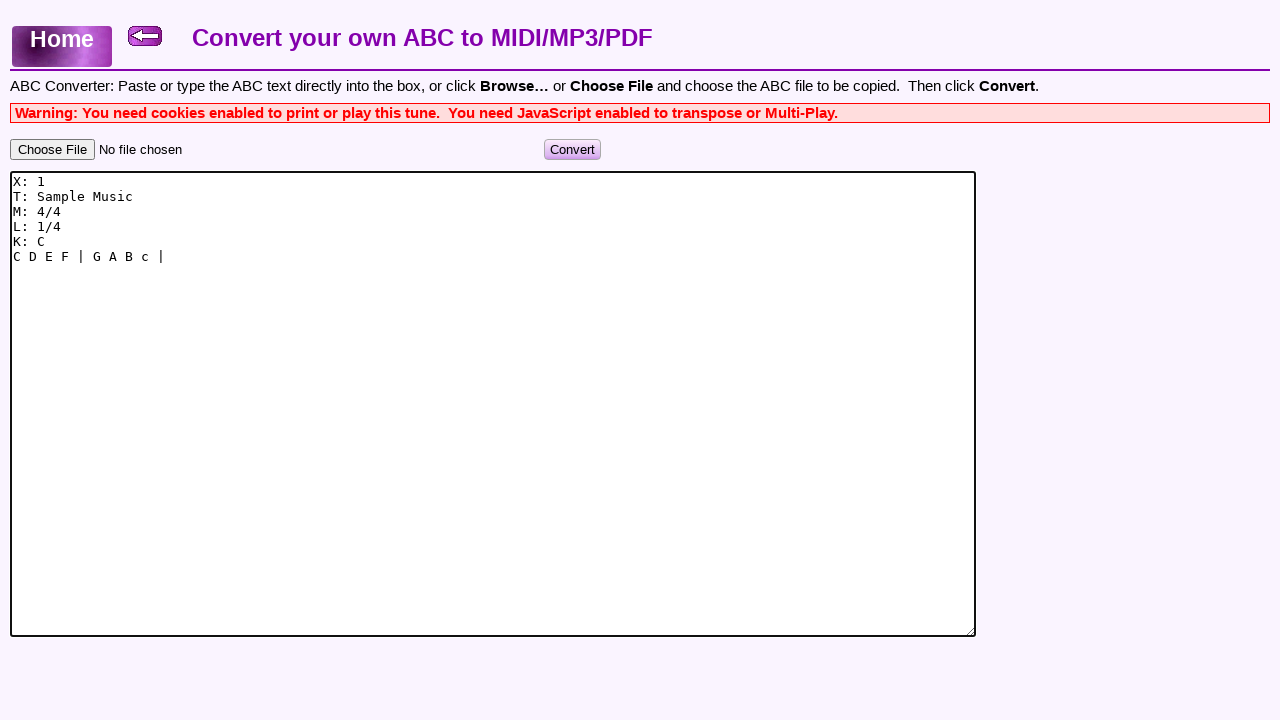

Clicked convert button at (572, 150) on #ConvBtn
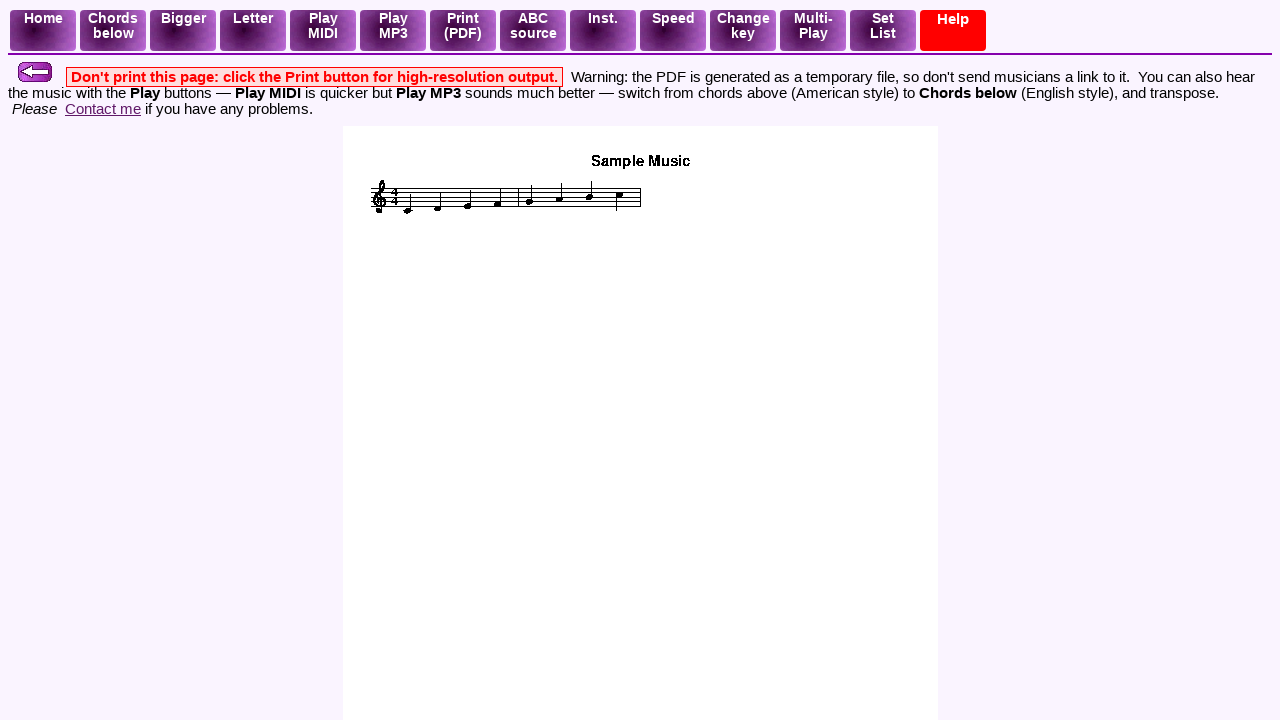

Waited 3 seconds for conversion to complete
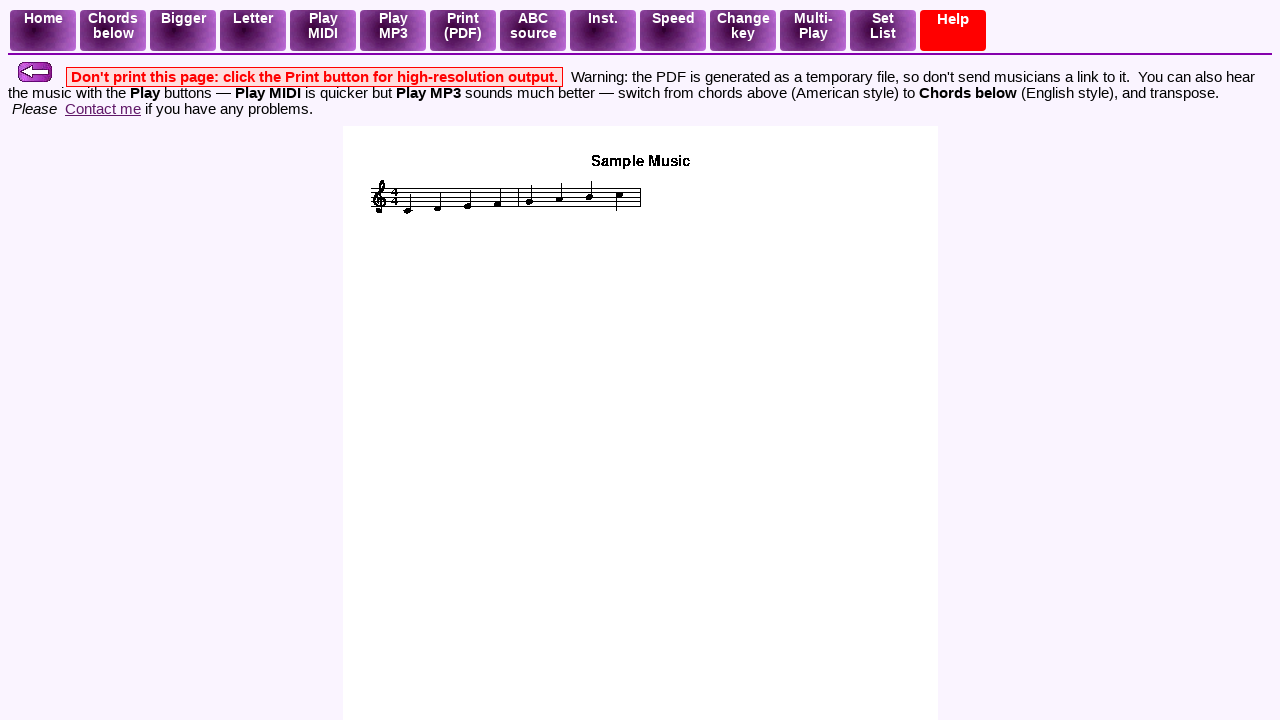

Clicked MIDI file download link at (323, 30) on xpath=//*[@id="MainPanel"]/span[5]/a
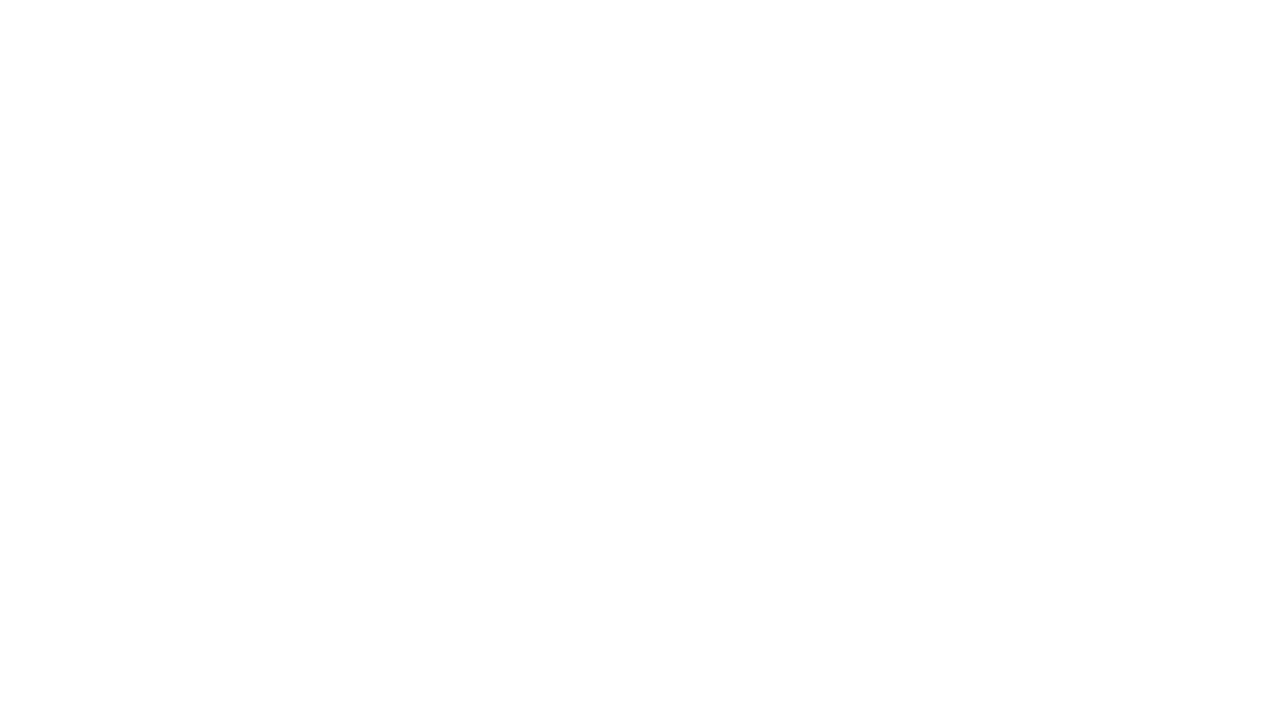

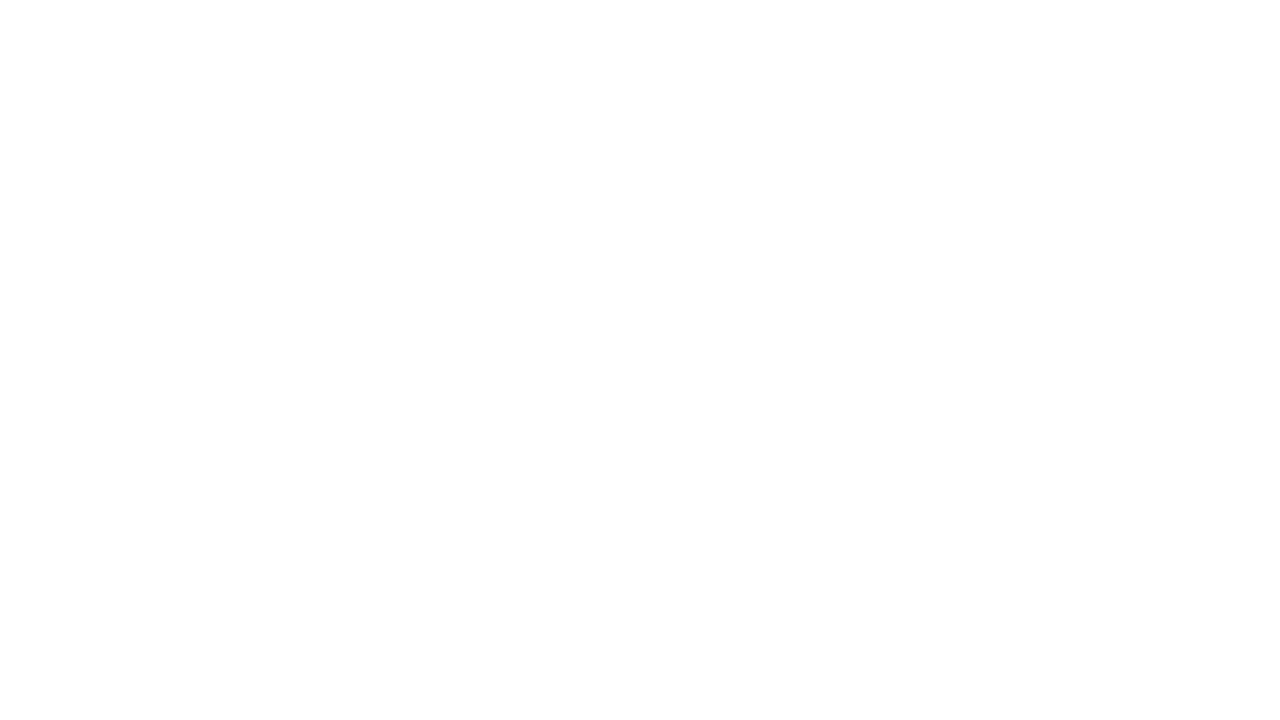